Tests interaction with multiple frames on a page by filling text fields in different frames

Starting URL: https://ui.vision/demo/webtest/frames/

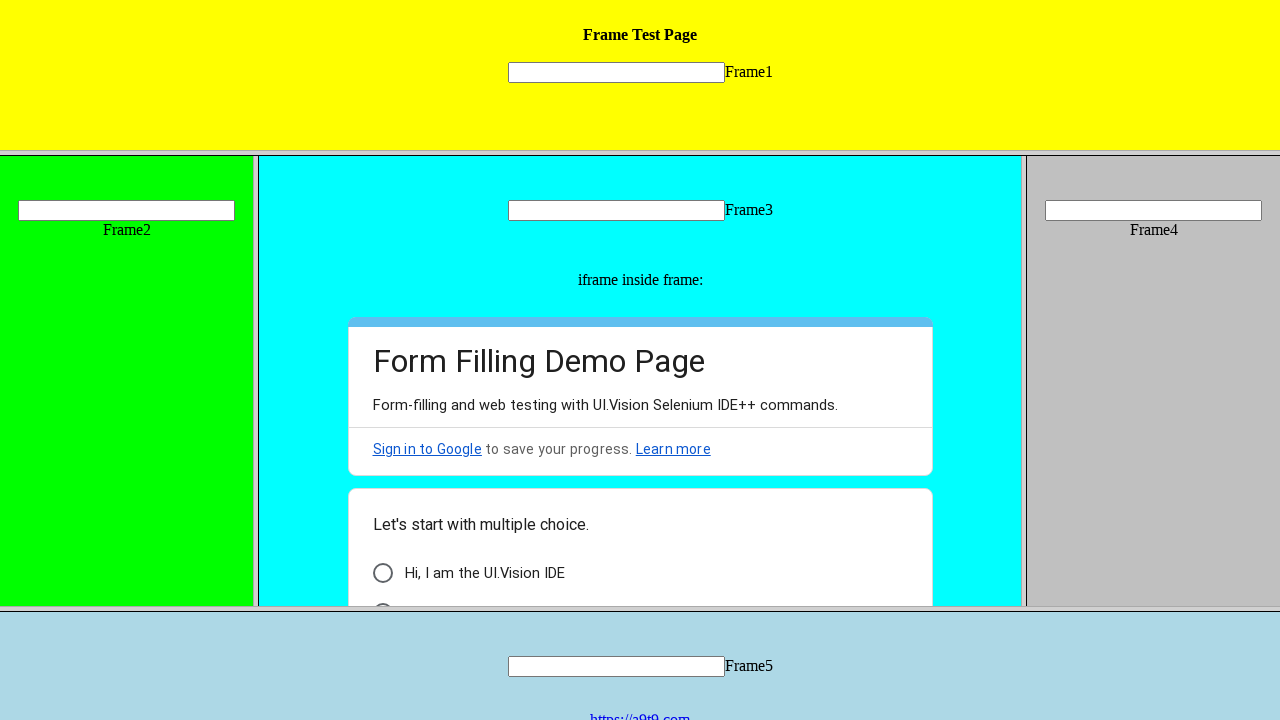

Accessed frame 1 and filled text field with 'frame1' on [src='frame_1.html'] >> internal:control=enter-frame >> [name='mytext1']
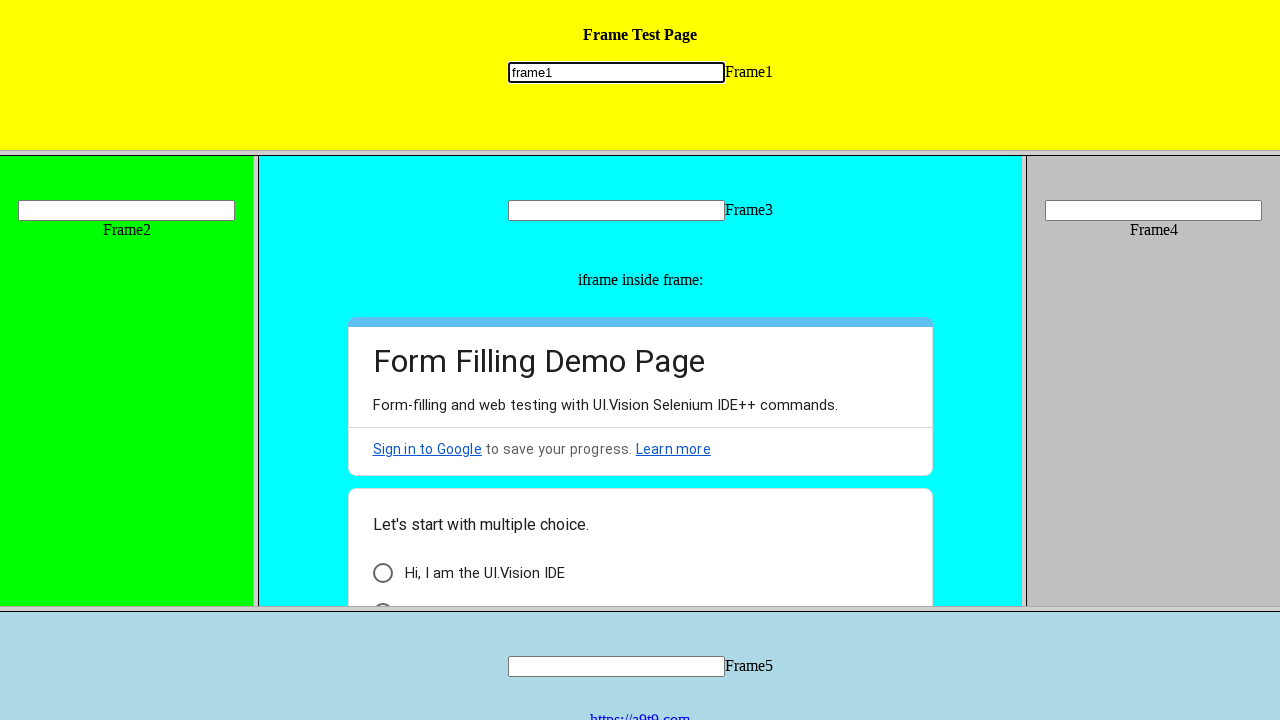

Accessed frame 2 and filled text field with 'frame2' on [src='frame_2.html'] >> internal:control=enter-frame >> [name='mytext2']
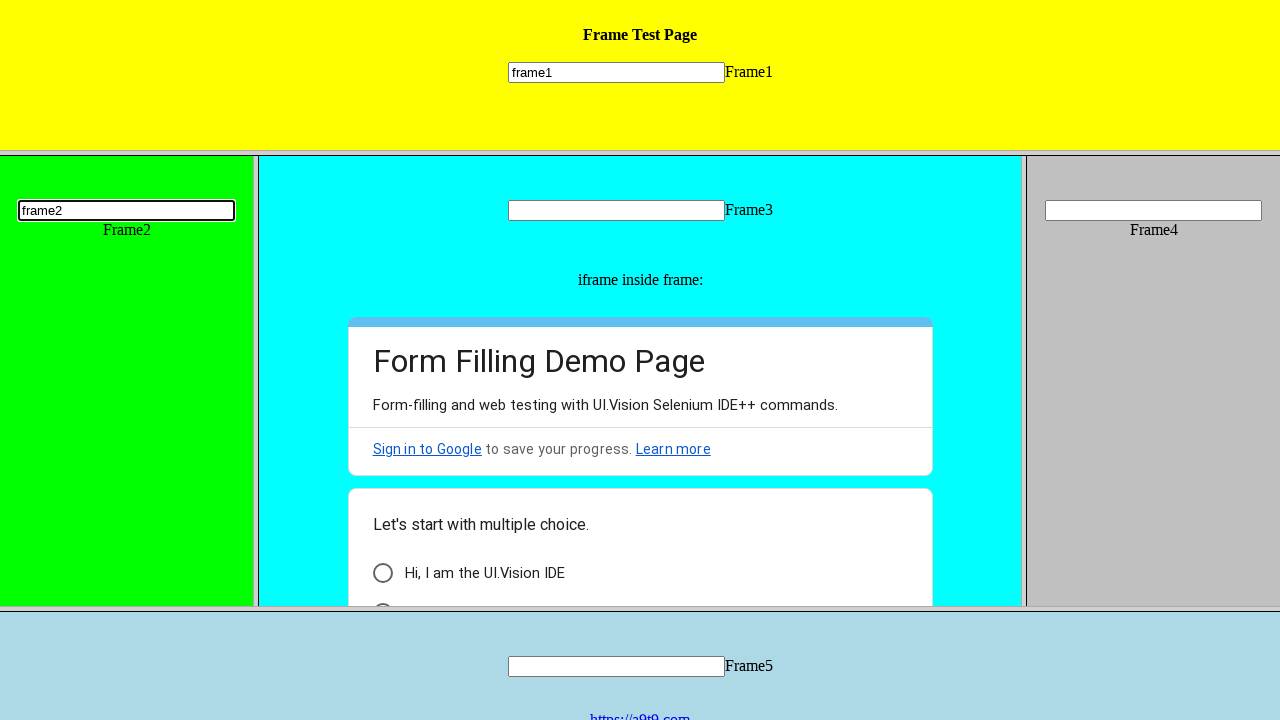

Accessed frame 4 and filled text field with 'frame4' on [src='frame_4.html'] >> internal:control=enter-frame >> [name='mytext4']
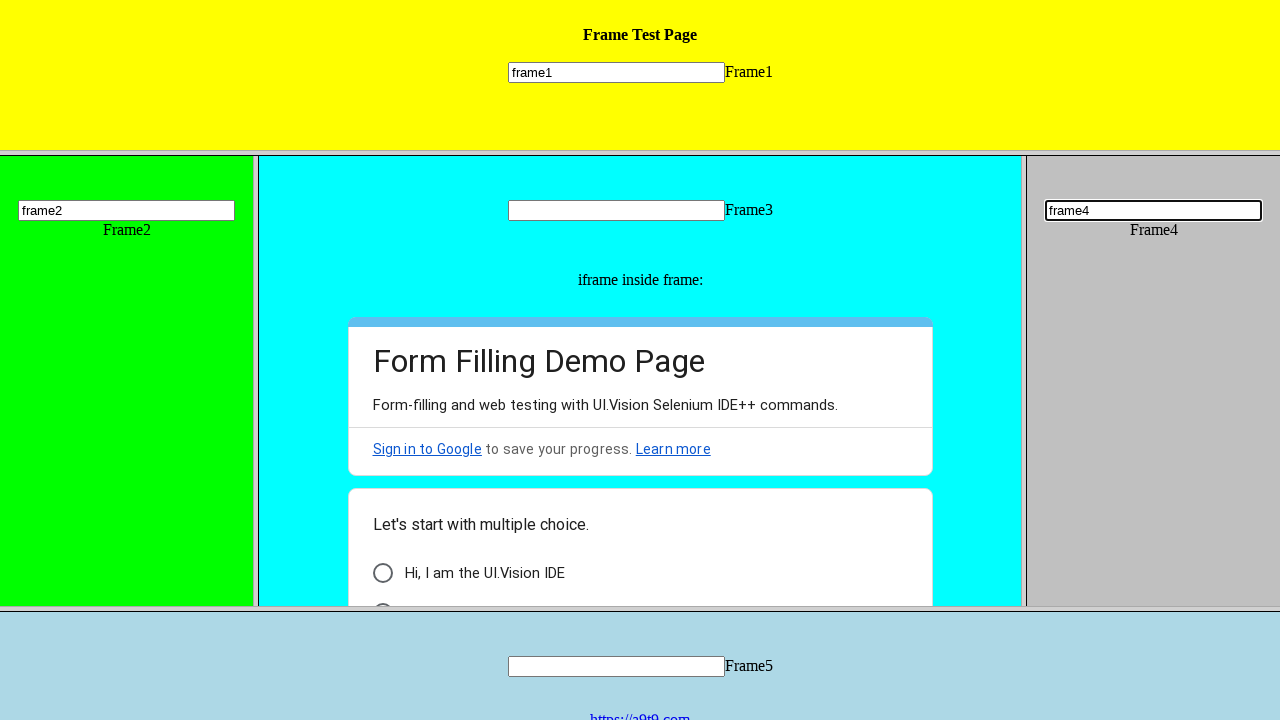

Waited 1000ms for all frame interactions to complete
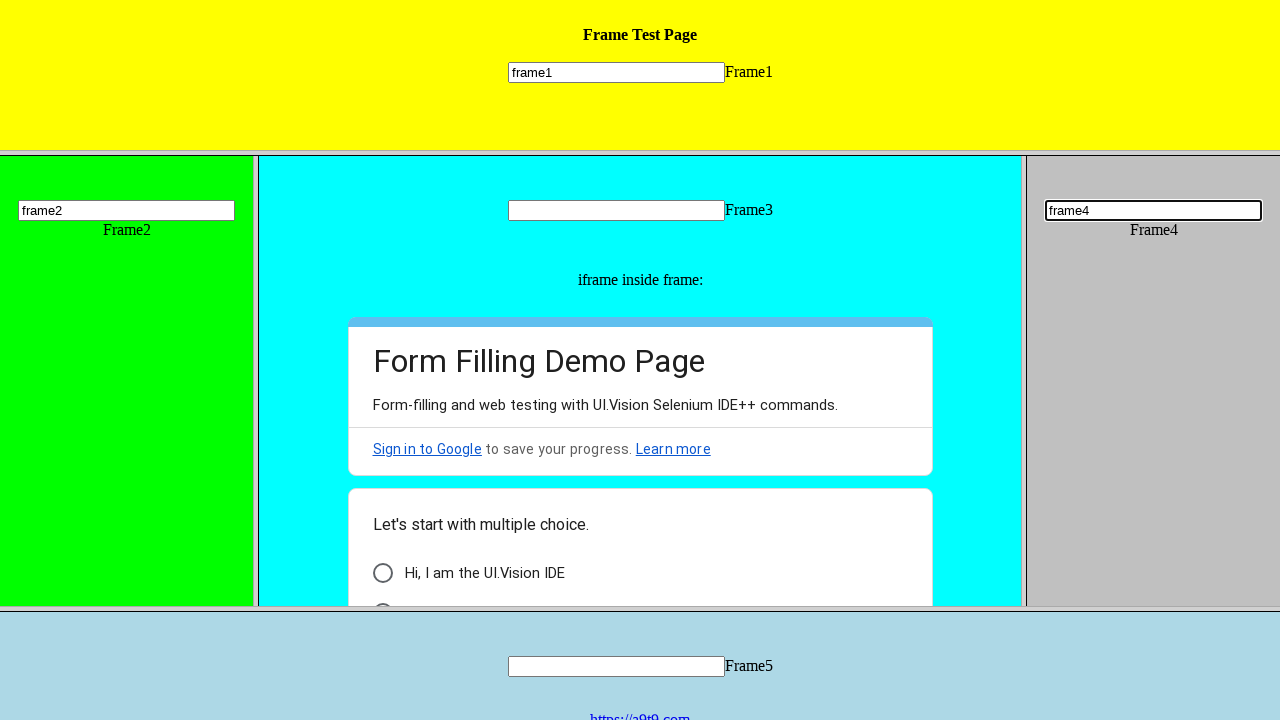

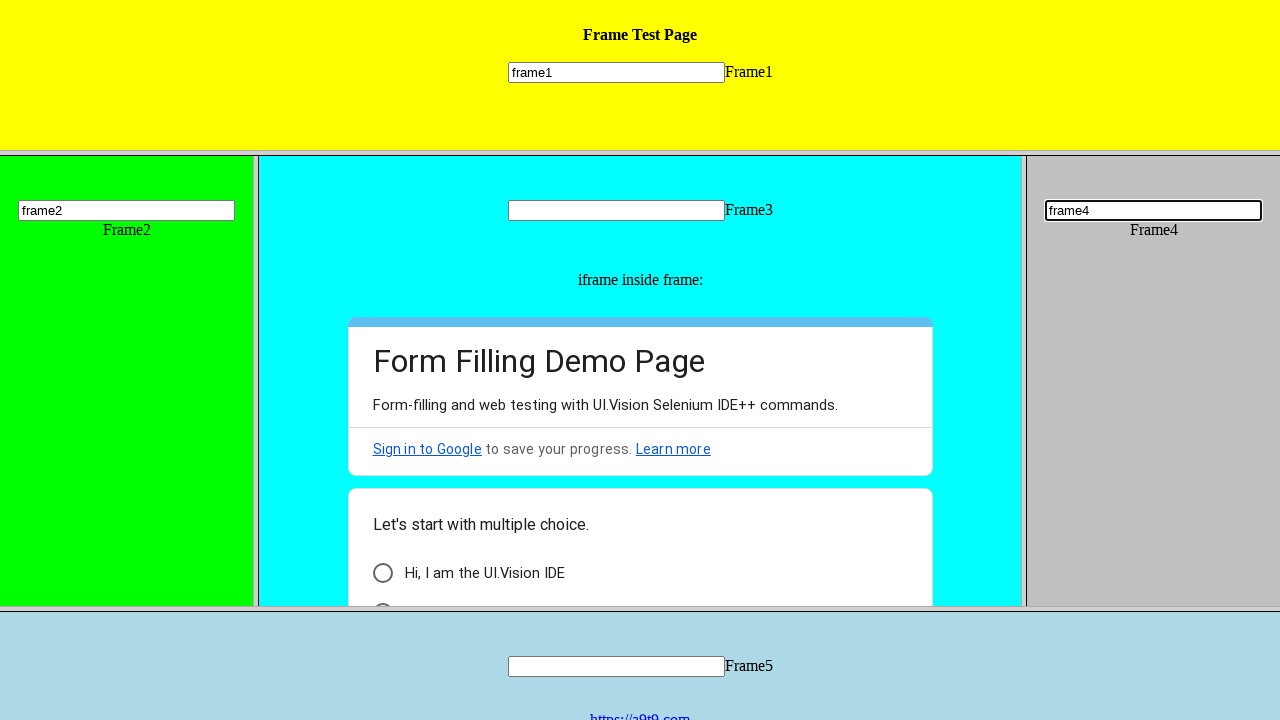